Tests the Previous button functionality by navigating to page 2, clicking Previous to return to page 1, and verifying the Previous button becomes disabled

Starting URL: https://bonigarcia.dev/selenium-webdriver-java/navigation1.html

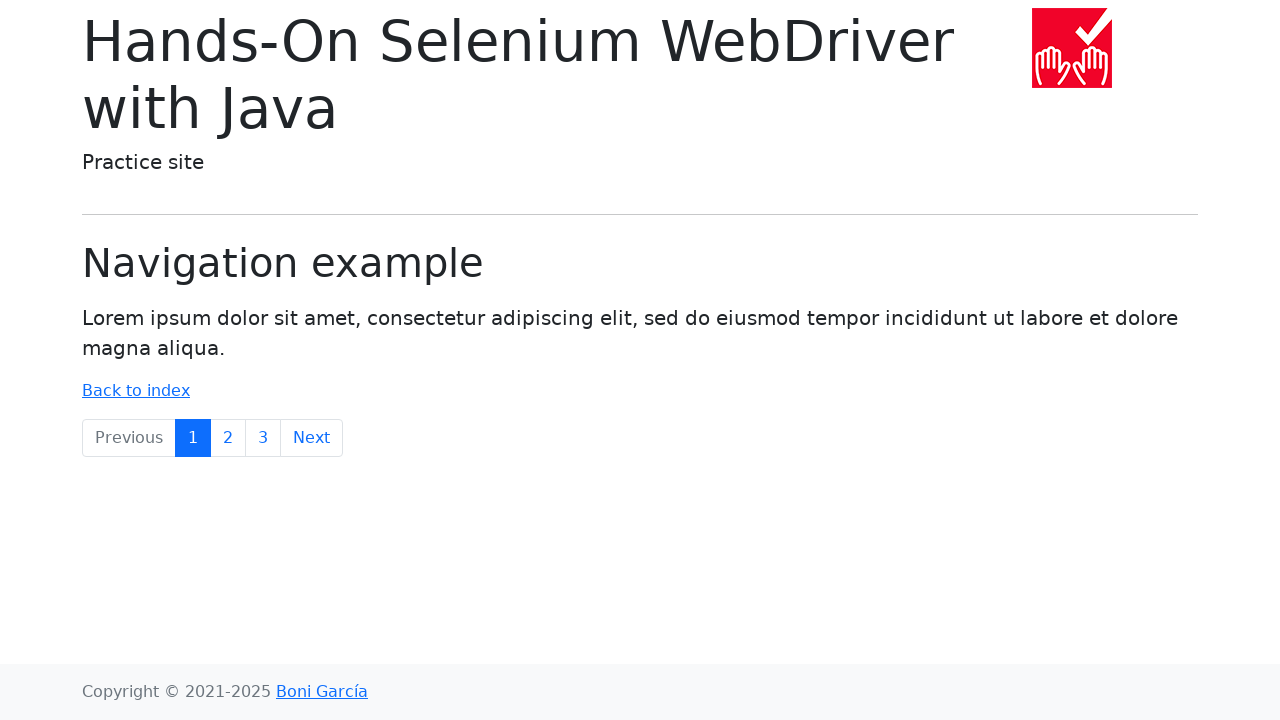

Navigated to the navigation test page
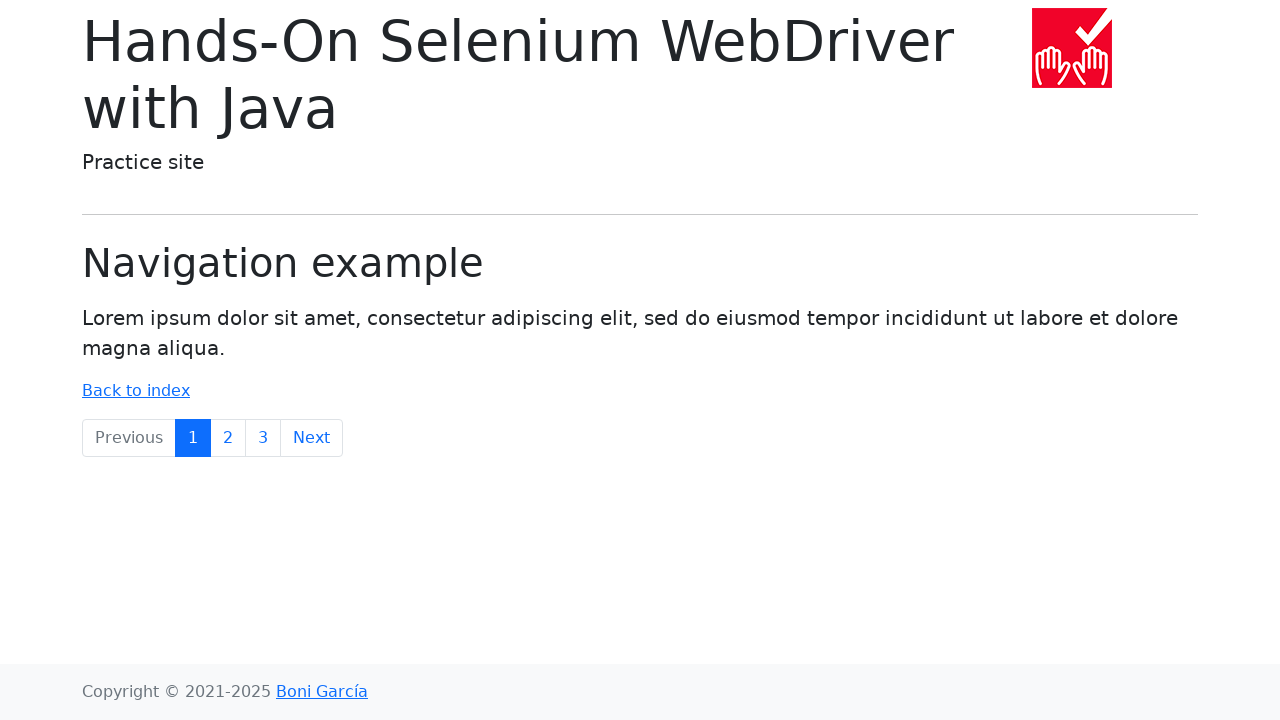

Clicked on page 2 link to navigate to page 2 at (228, 438) on a.page-link:text('2')
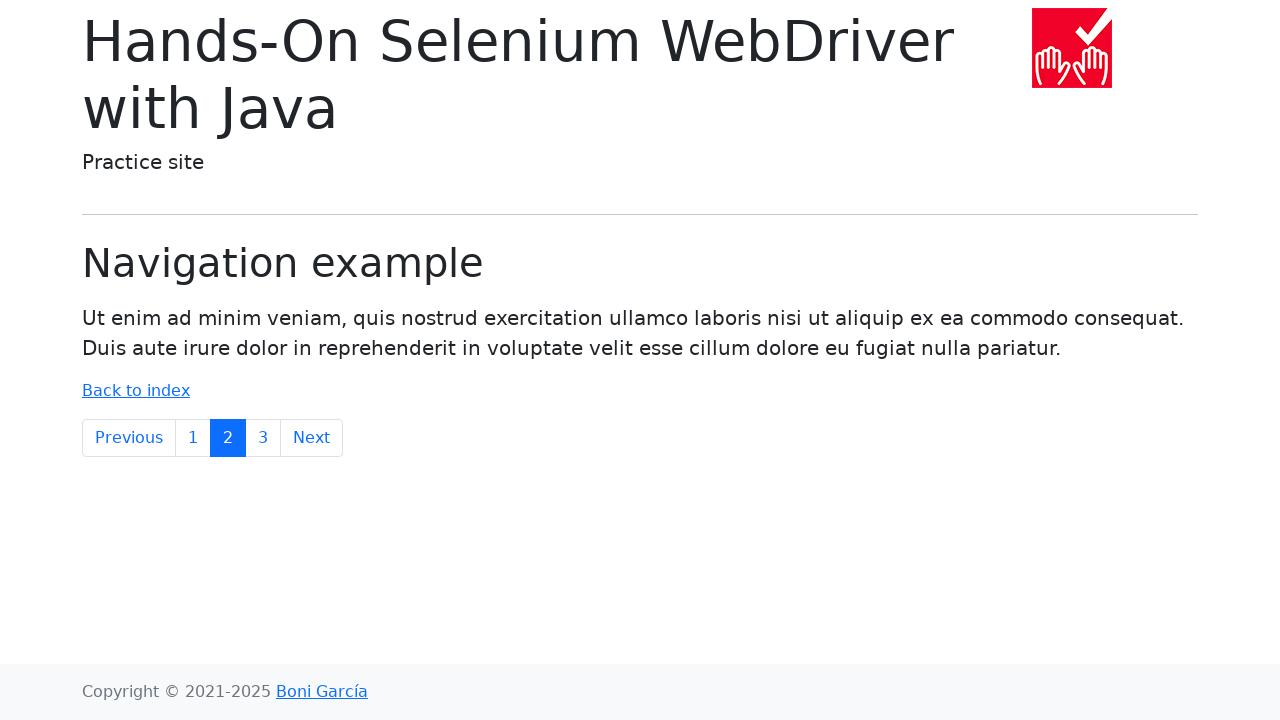

Located the Previous button
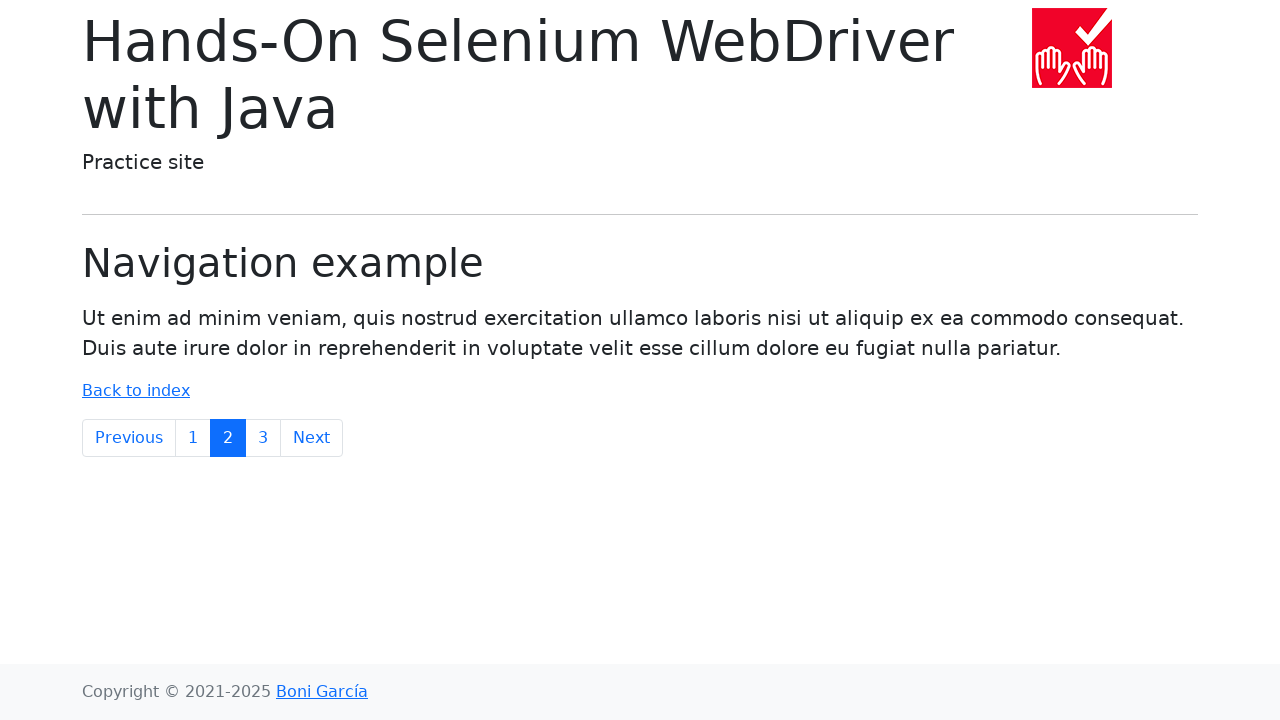

Verified Previous button text content is 'Previous'
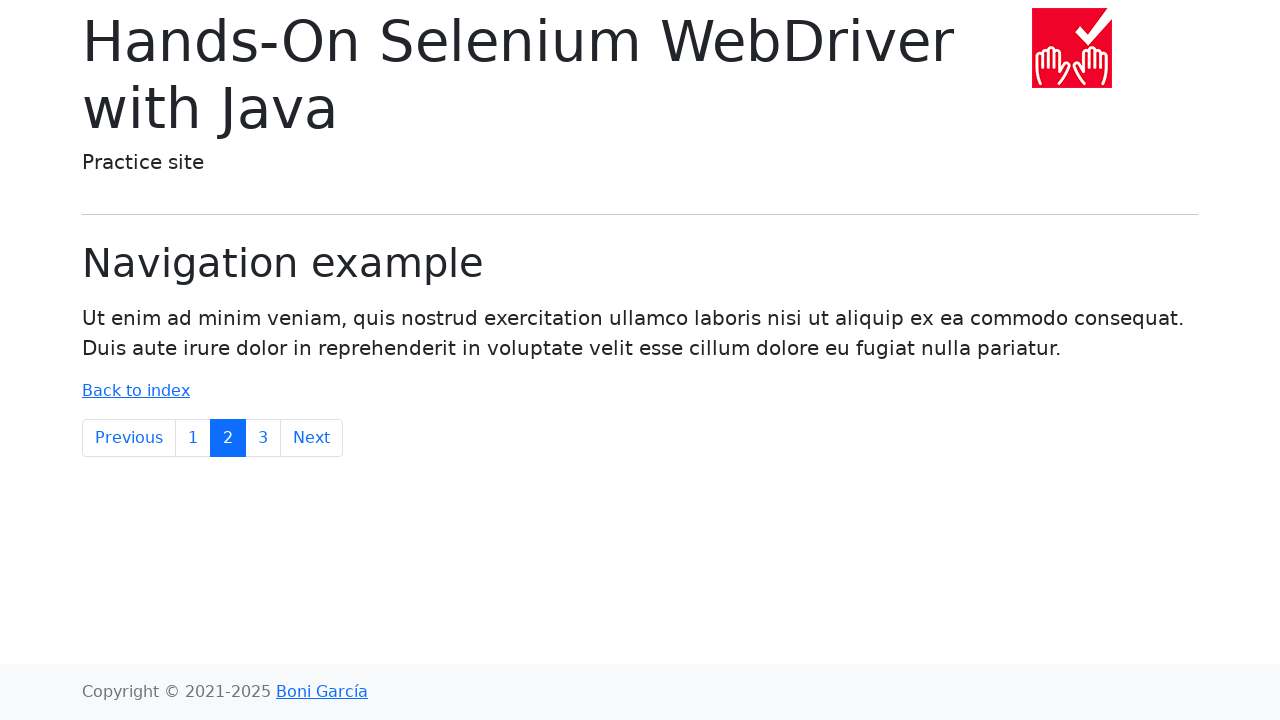

Clicked the Previous button to return to page 1 at (129, 438) on a.page-link:text('Previous')
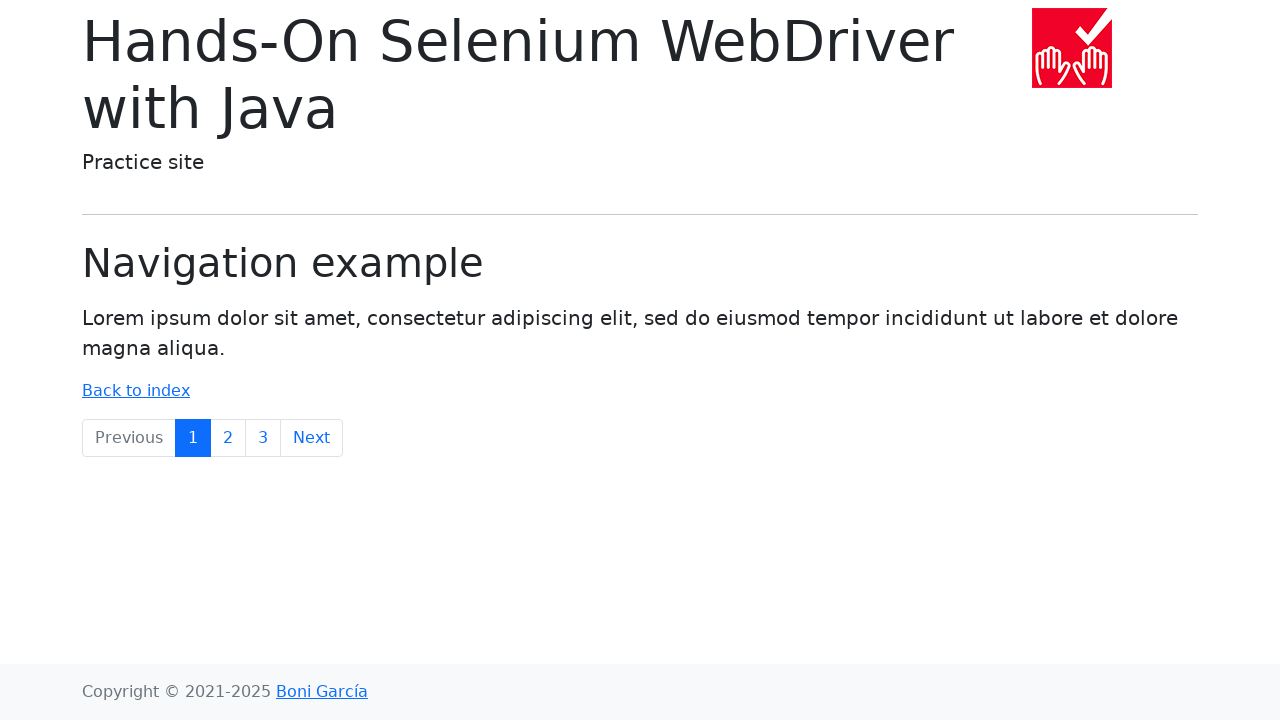

Located the Previous button parent element to check disabled state
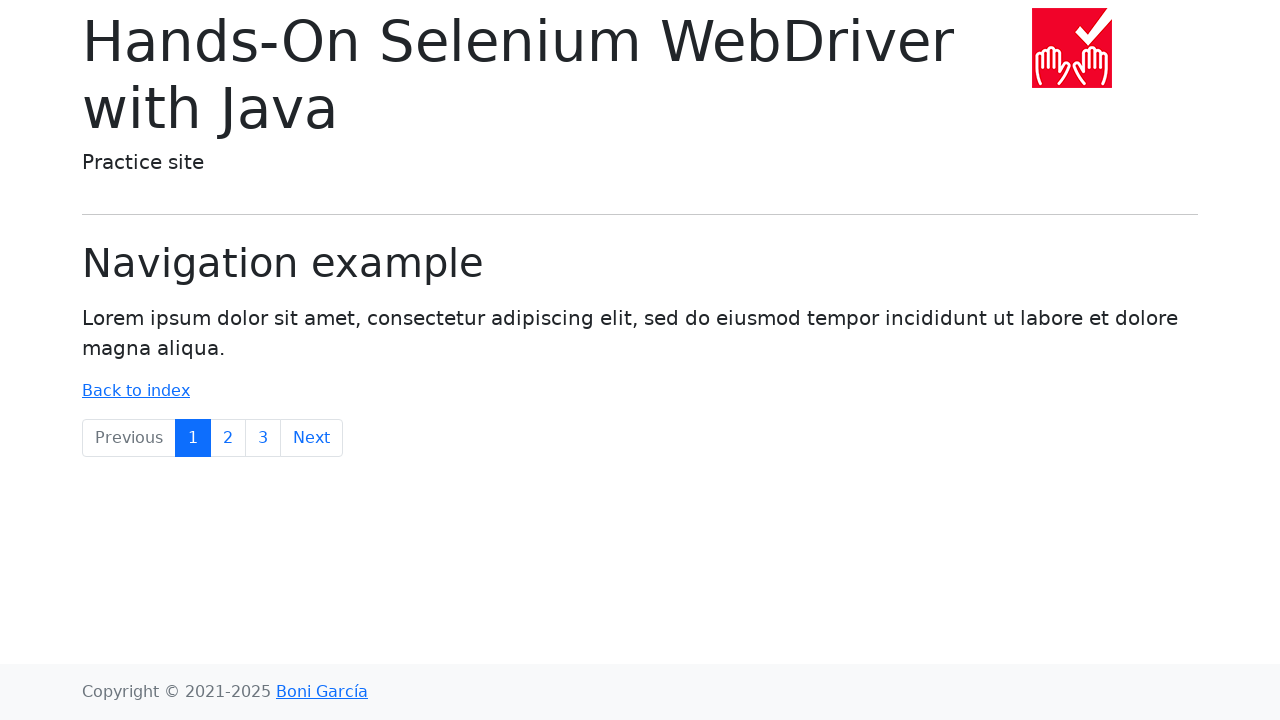

Retrieved class attribute from Previous button parent element
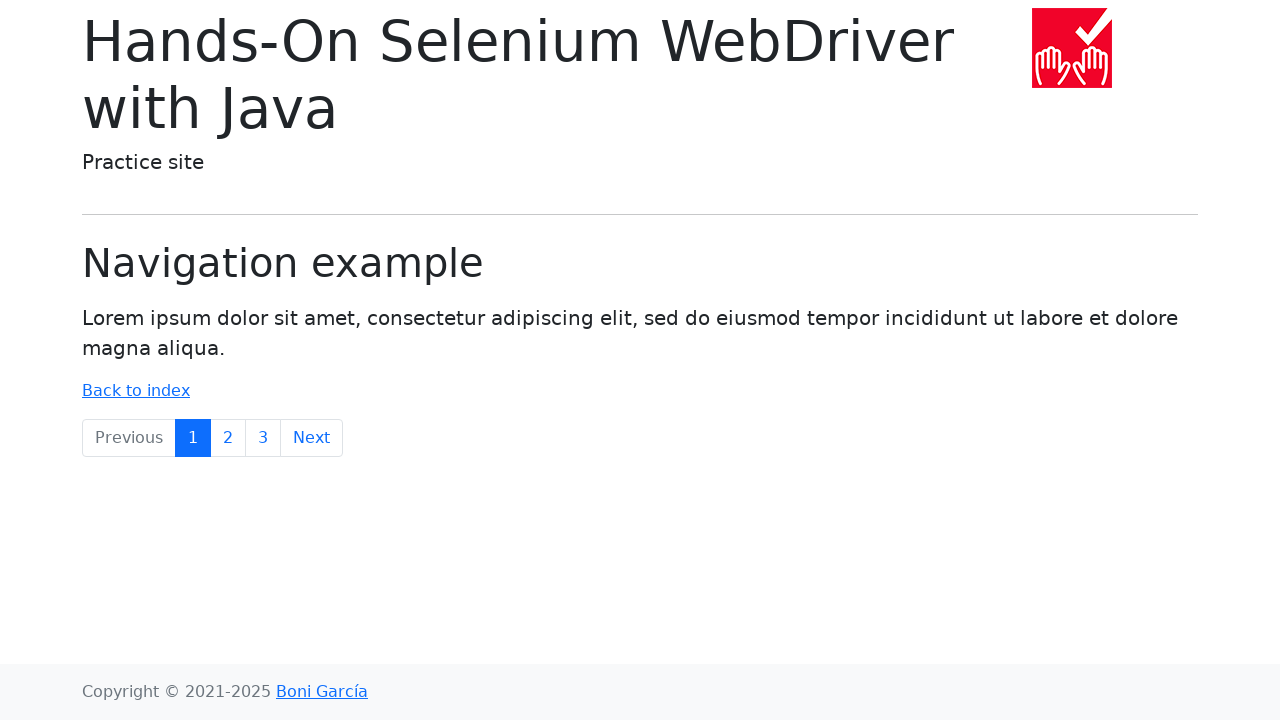

Verified that Previous button is disabled (contains 'disabled' class)
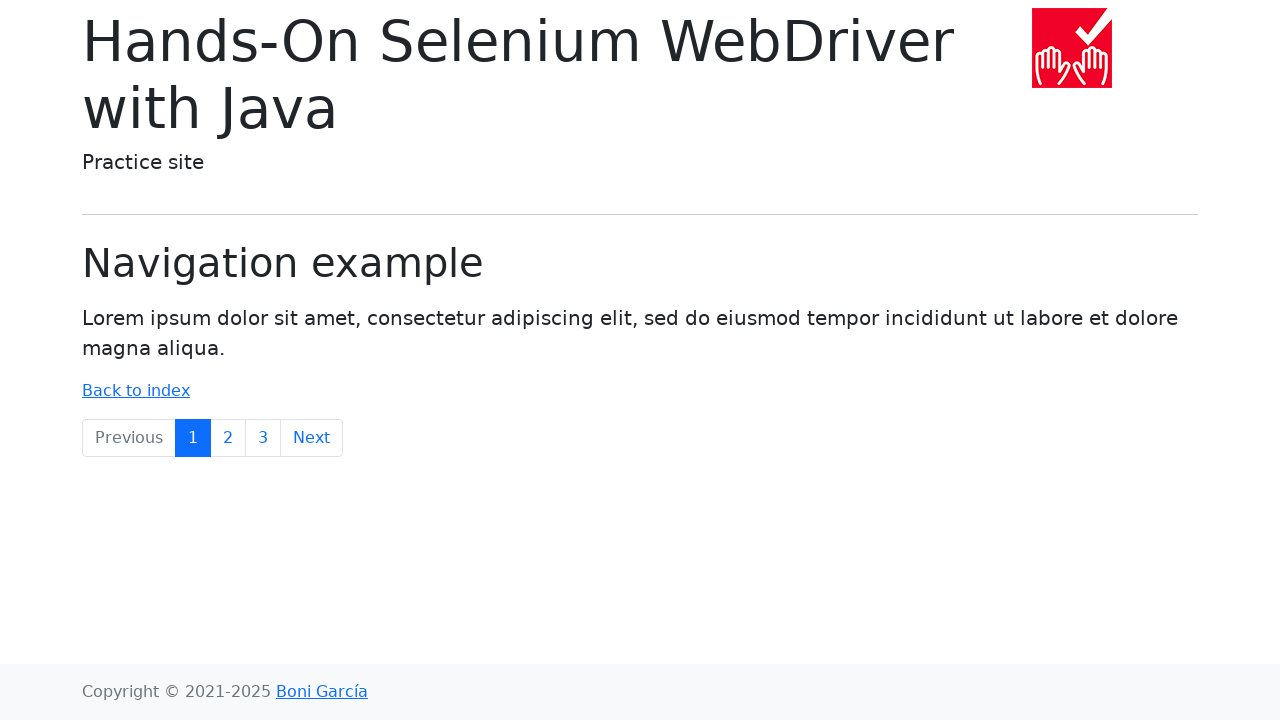

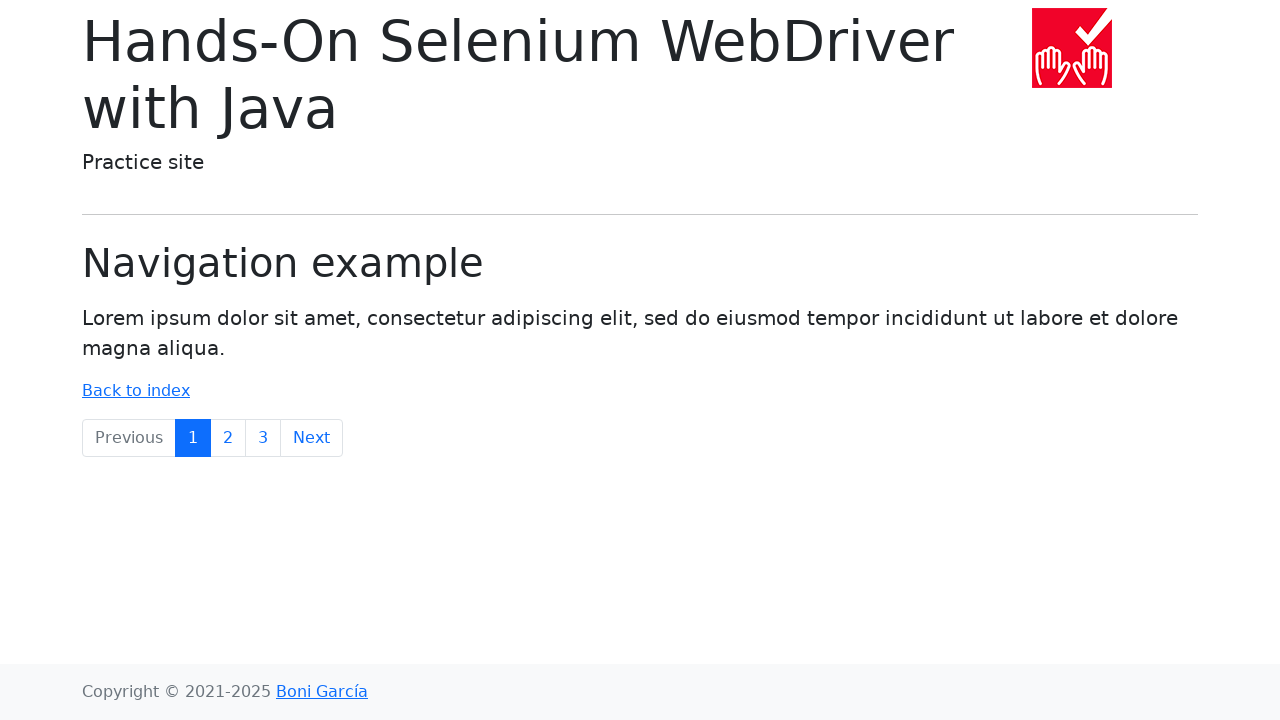